Tests a web form by filling a text field, submitting the form, and verifying the success message appears

Starting URL: https://www.selenium.dev/selenium/web/web-form.html

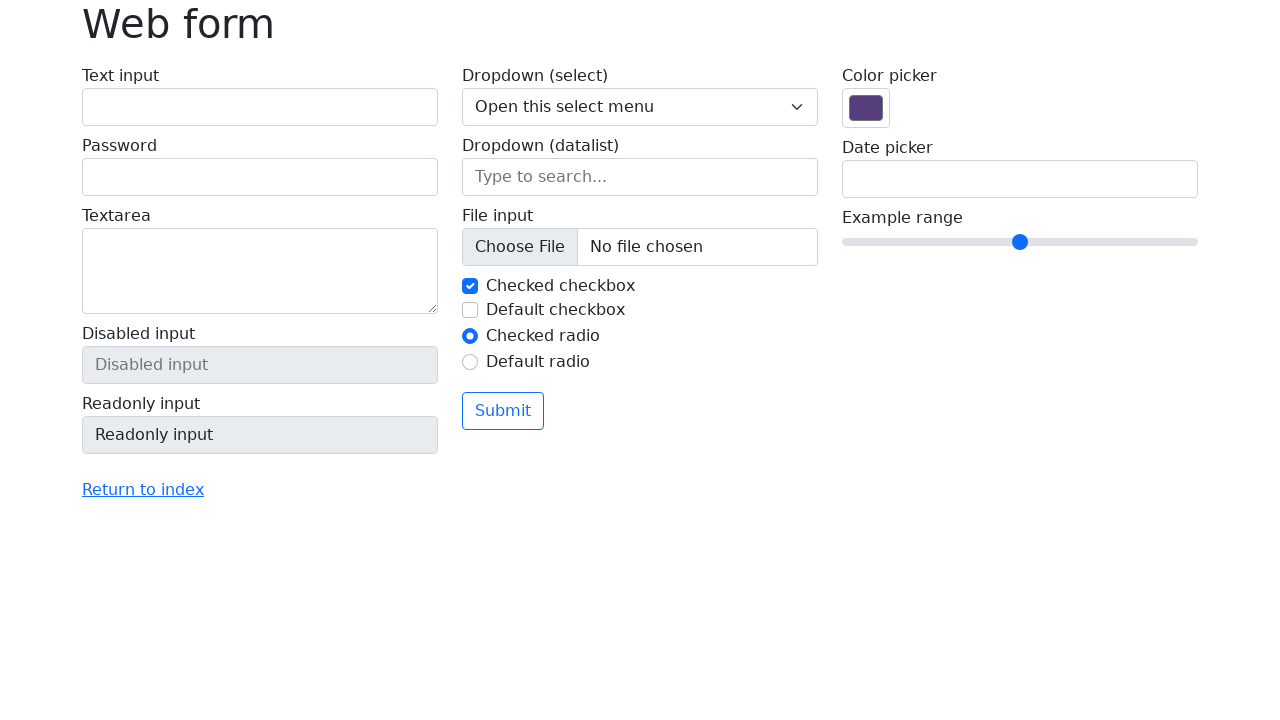

Filled text input field with 'Selenium' on input[name='my-text']
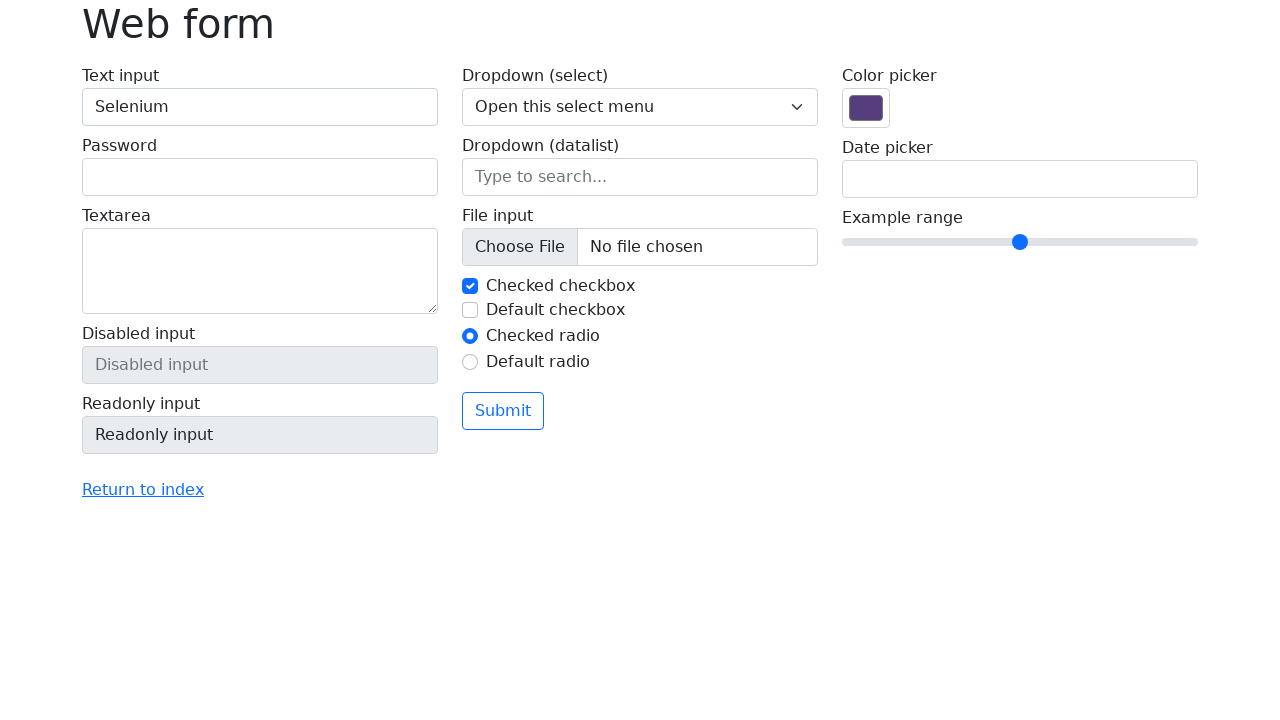

Clicked the submit button at (503, 411) on button
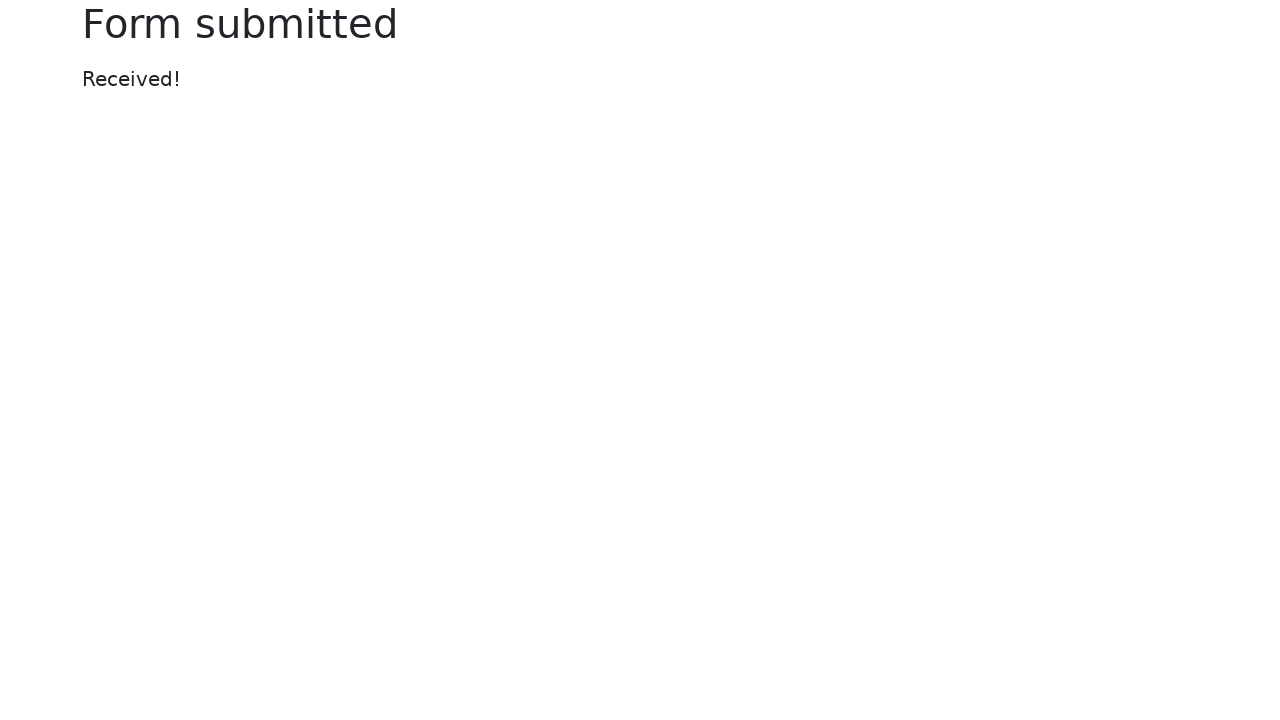

Success message appeared
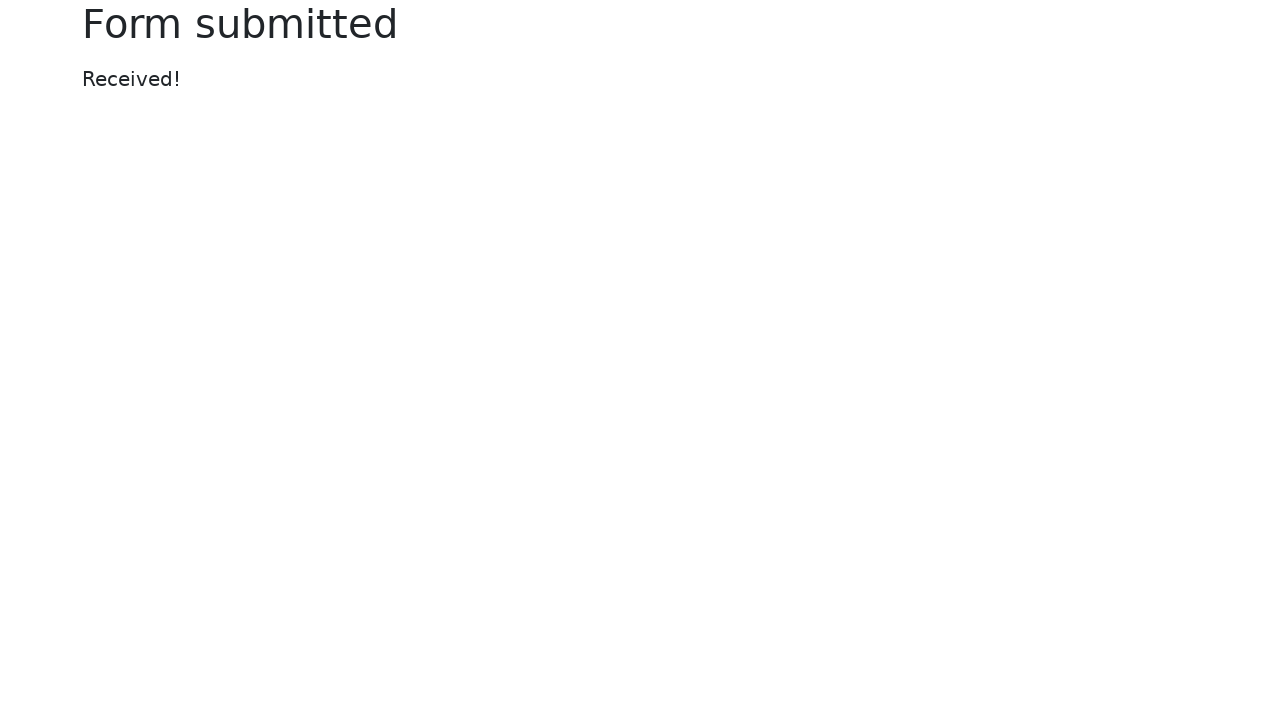

Clicked on the success message at (640, 79) on #message
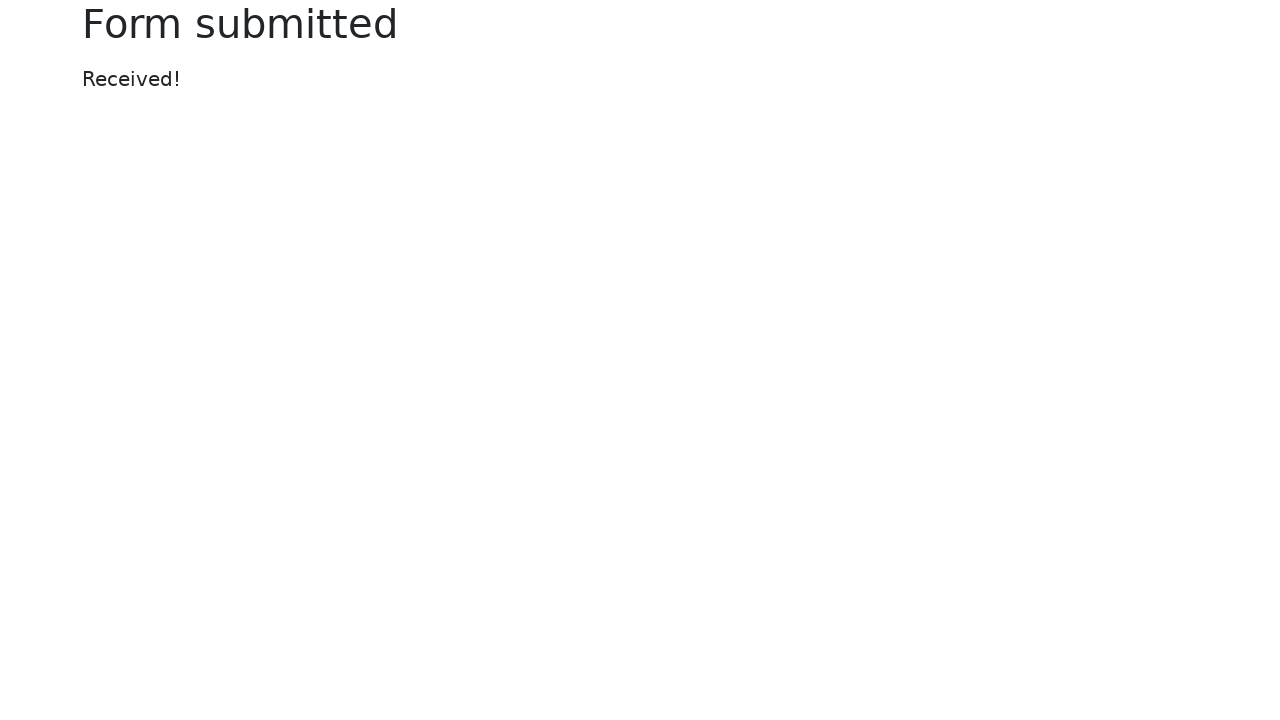

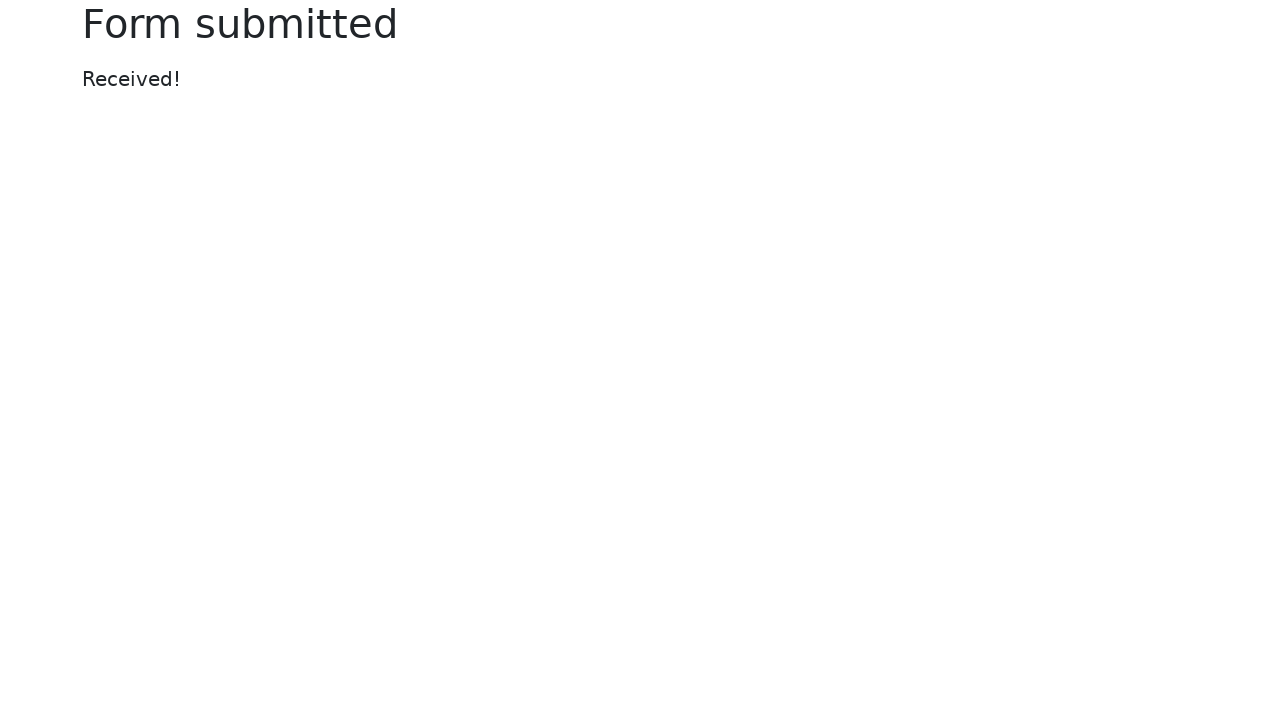